Tests the search functionality on Python.org by entering a search query and submitting the form, then verifying results are returned.

Starting URL: http://www.python.org

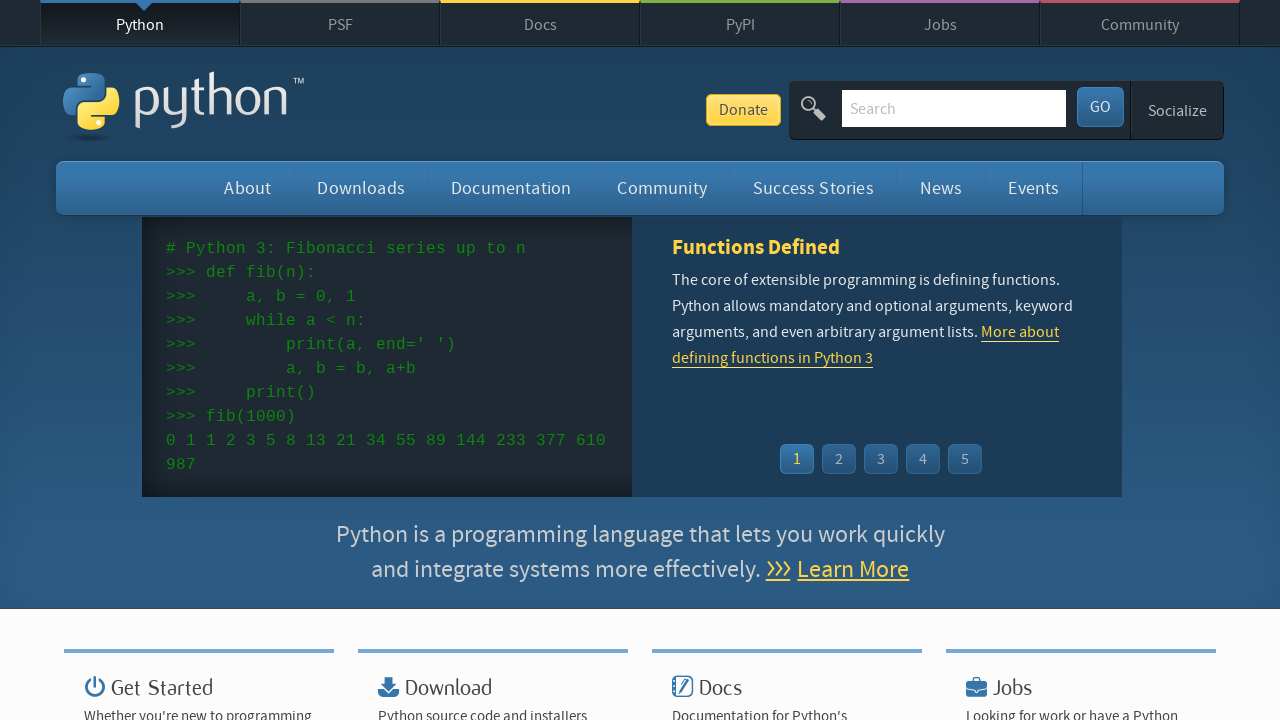

Filled search box with 'web development tutorials' on input[name='q']
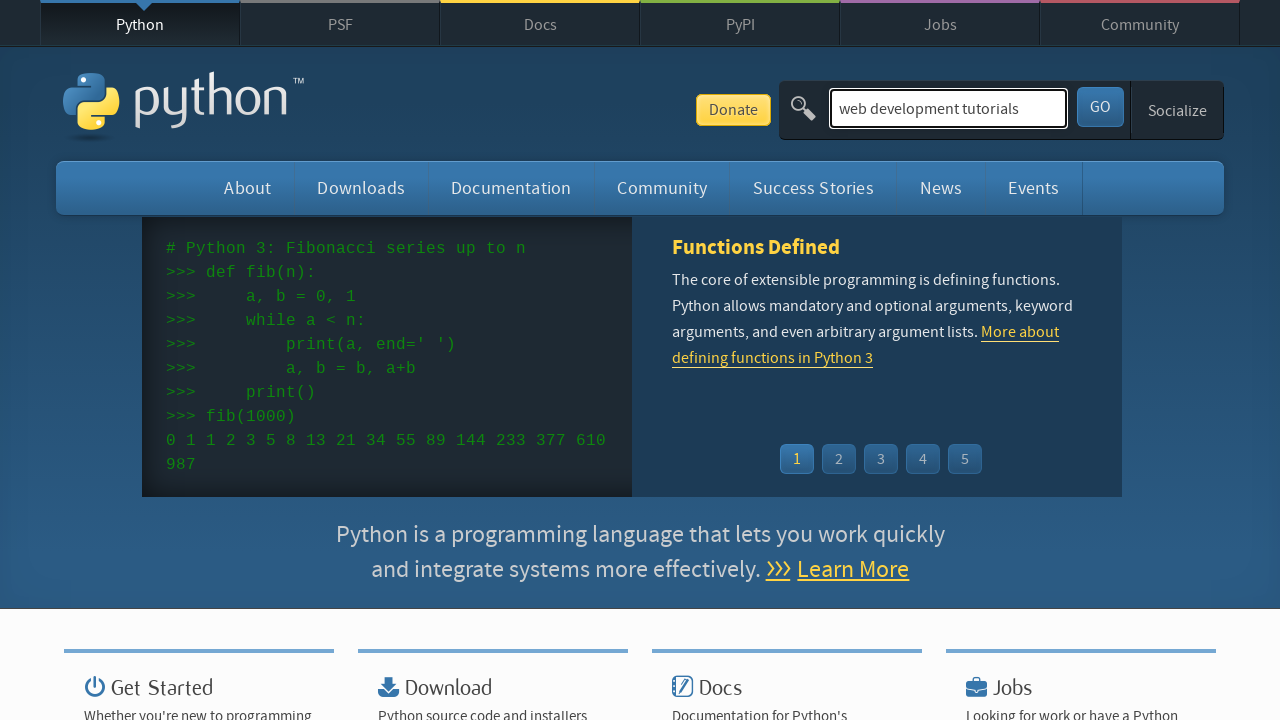

Pressed Enter to submit search form on input[name='q']
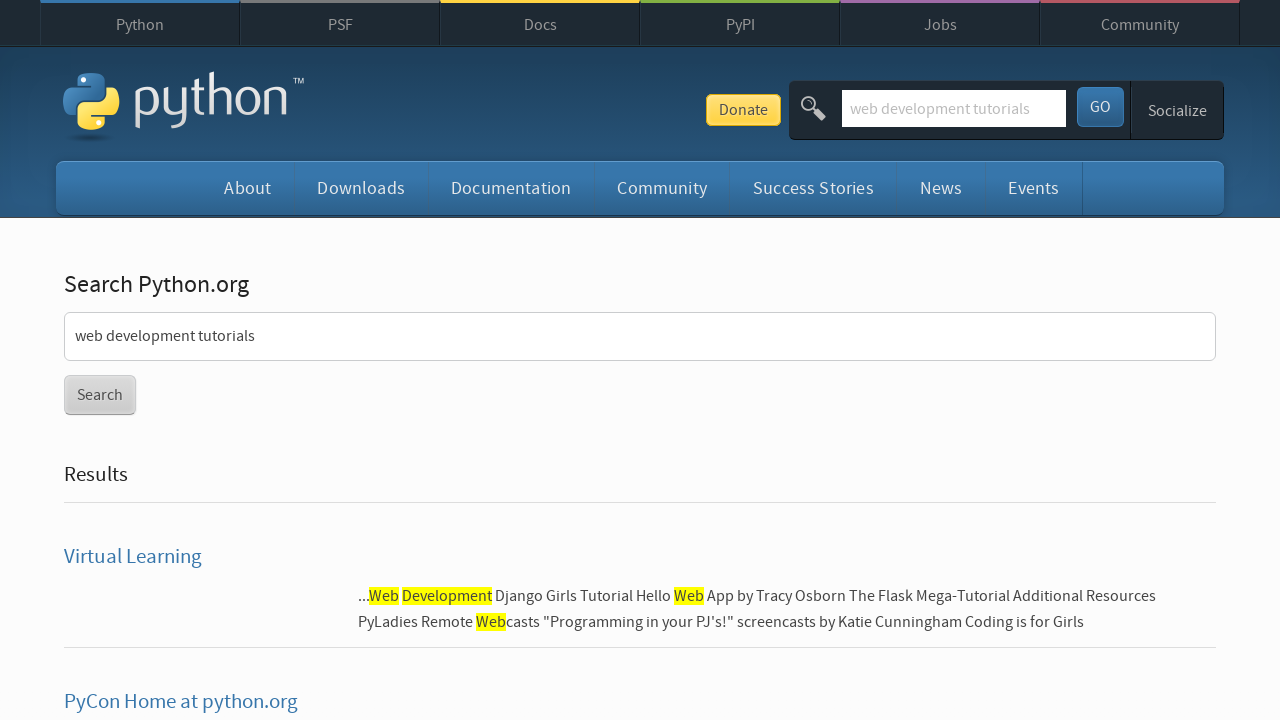

Search results loaded and page network idle
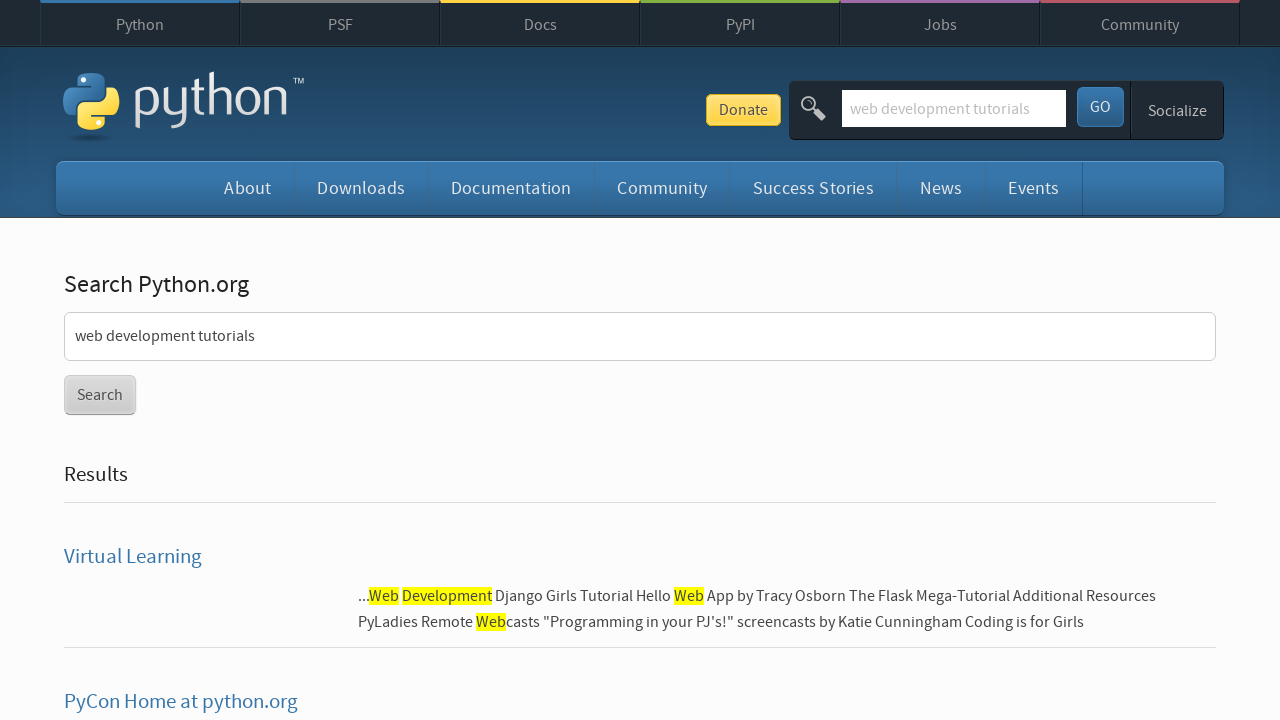

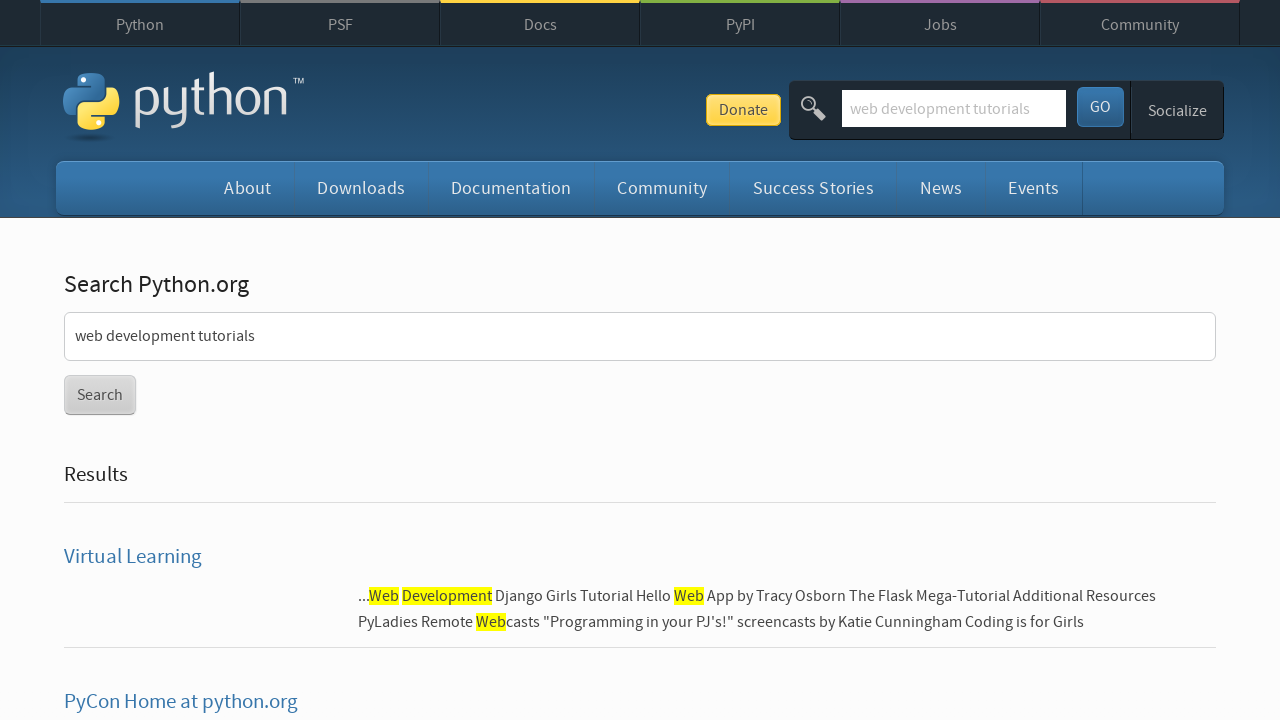